Tests checkbox interaction on a form by attempting to click a sports hobby checkbox and verifying its selection state

Starting URL: https://demoqa.com/automation-practice-form

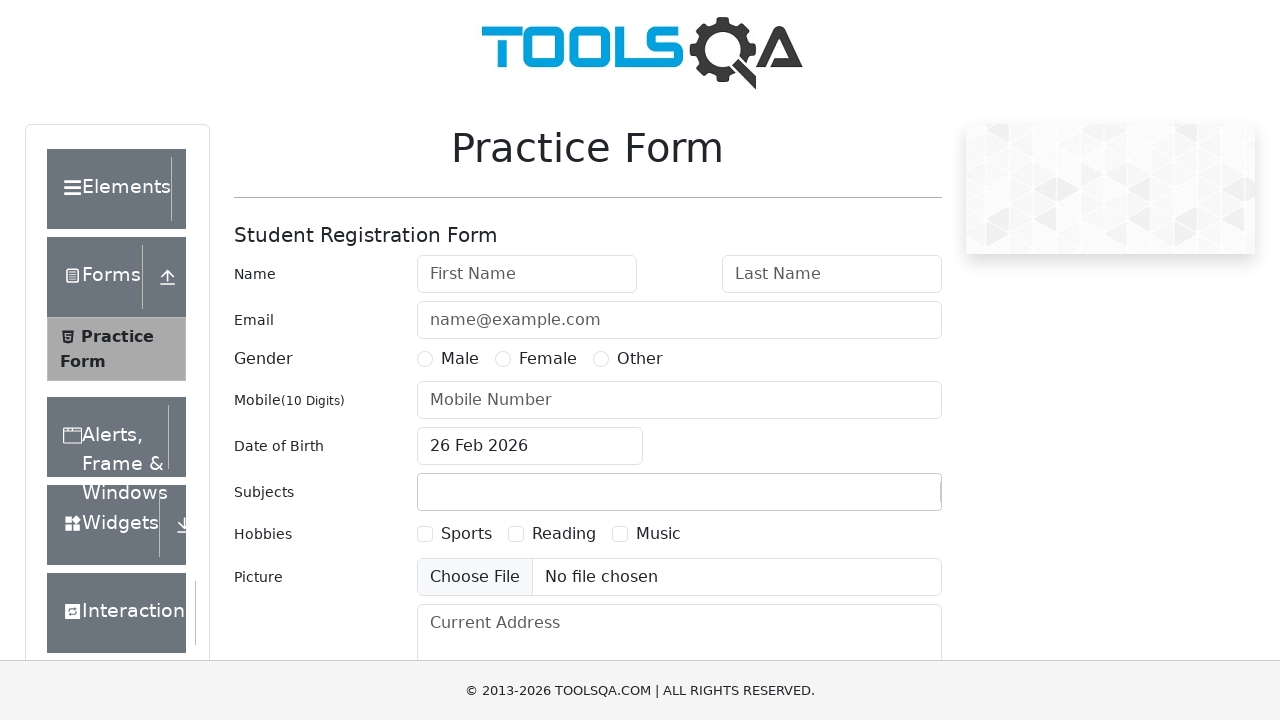

Located sports hobby checkbox element
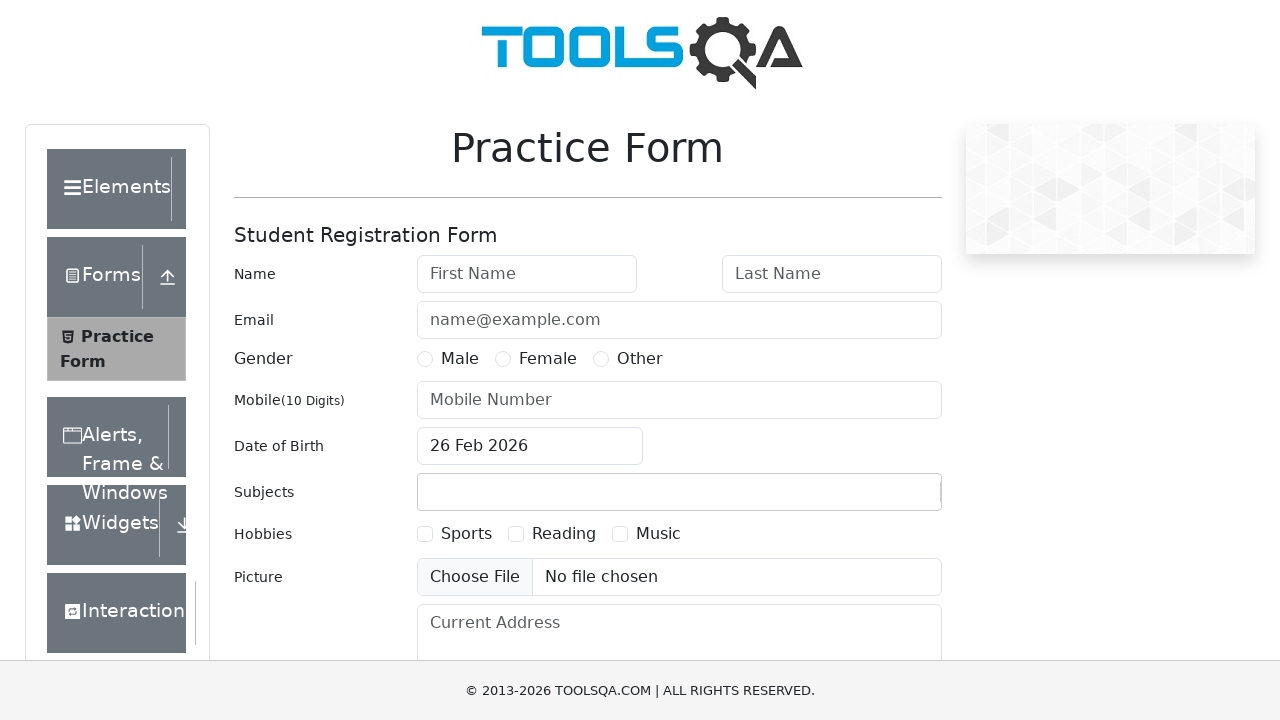

Located label for sports hobby checkbox
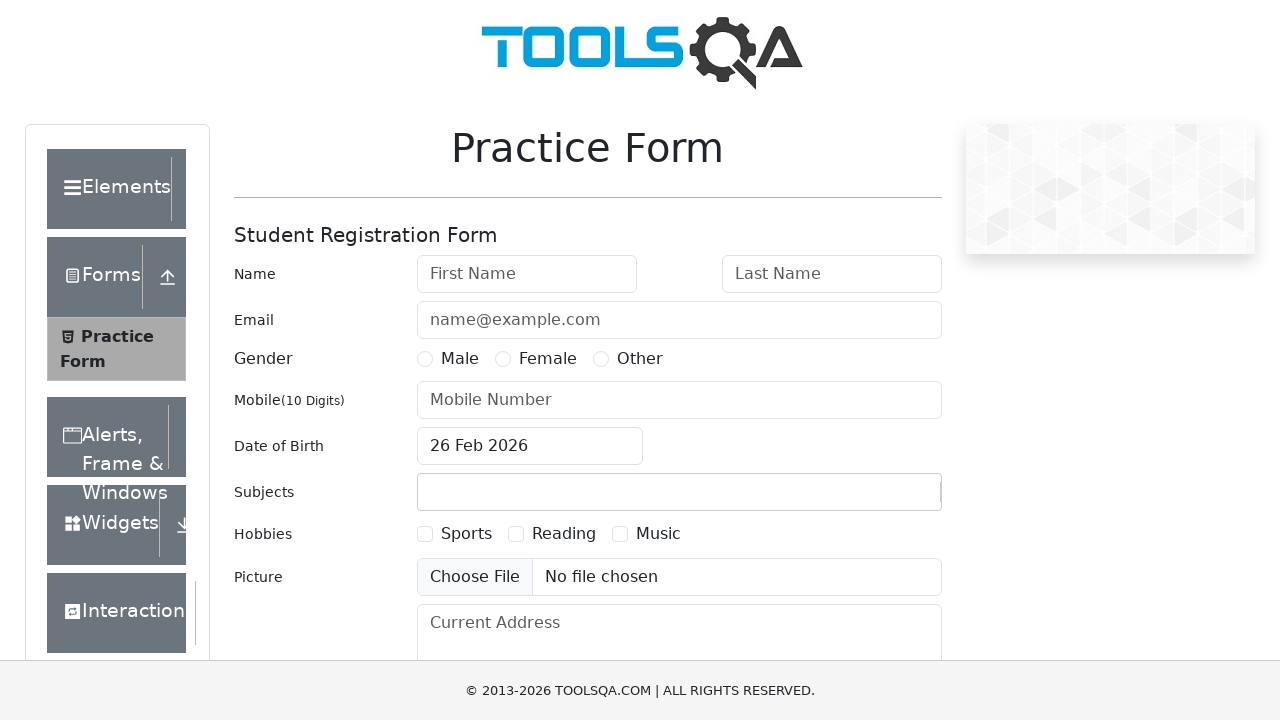

Checked if sports checkbox is enabled: True
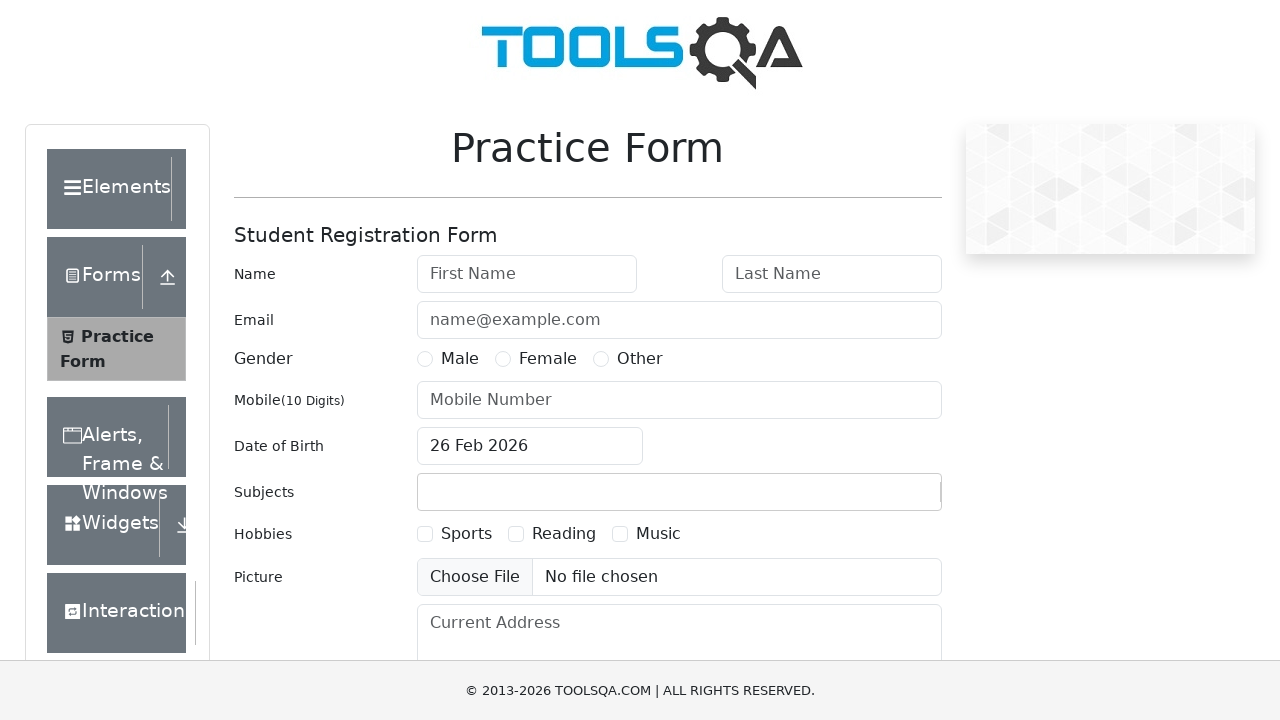

Clicked sports checkbox directly at (425, 534) on #hobbies-checkbox-1
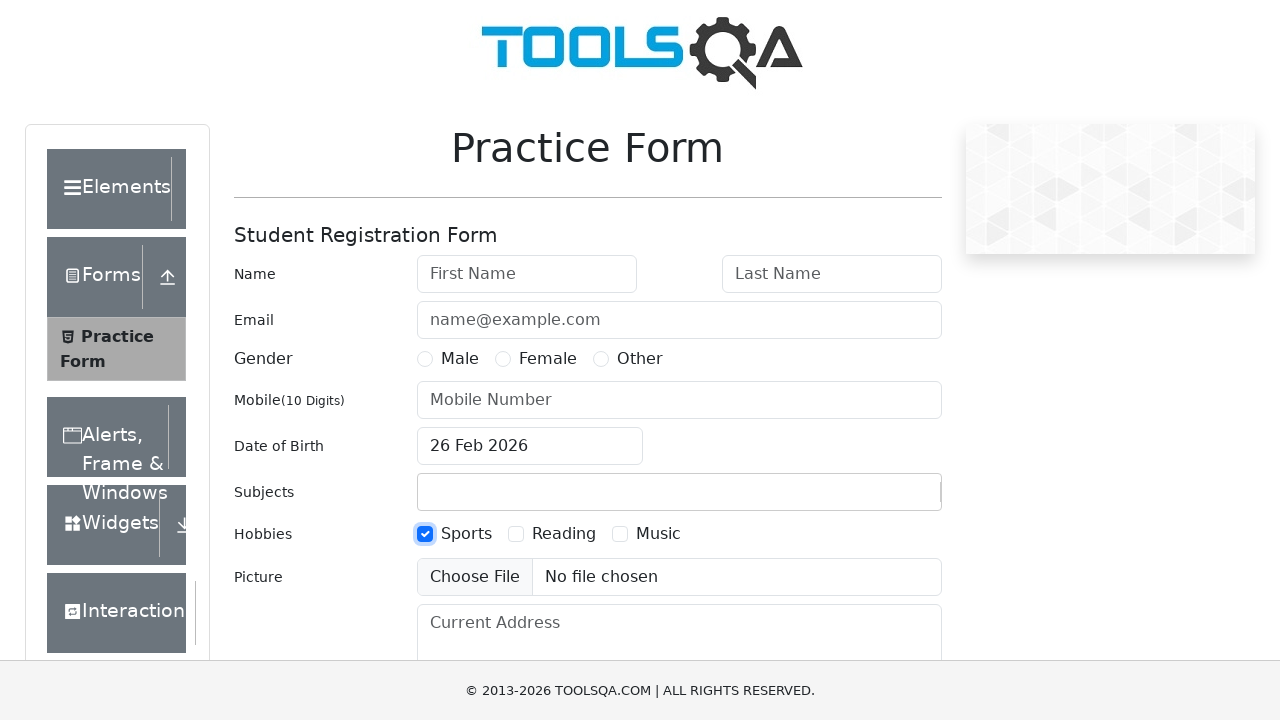

Verified sports checkbox selection state: True
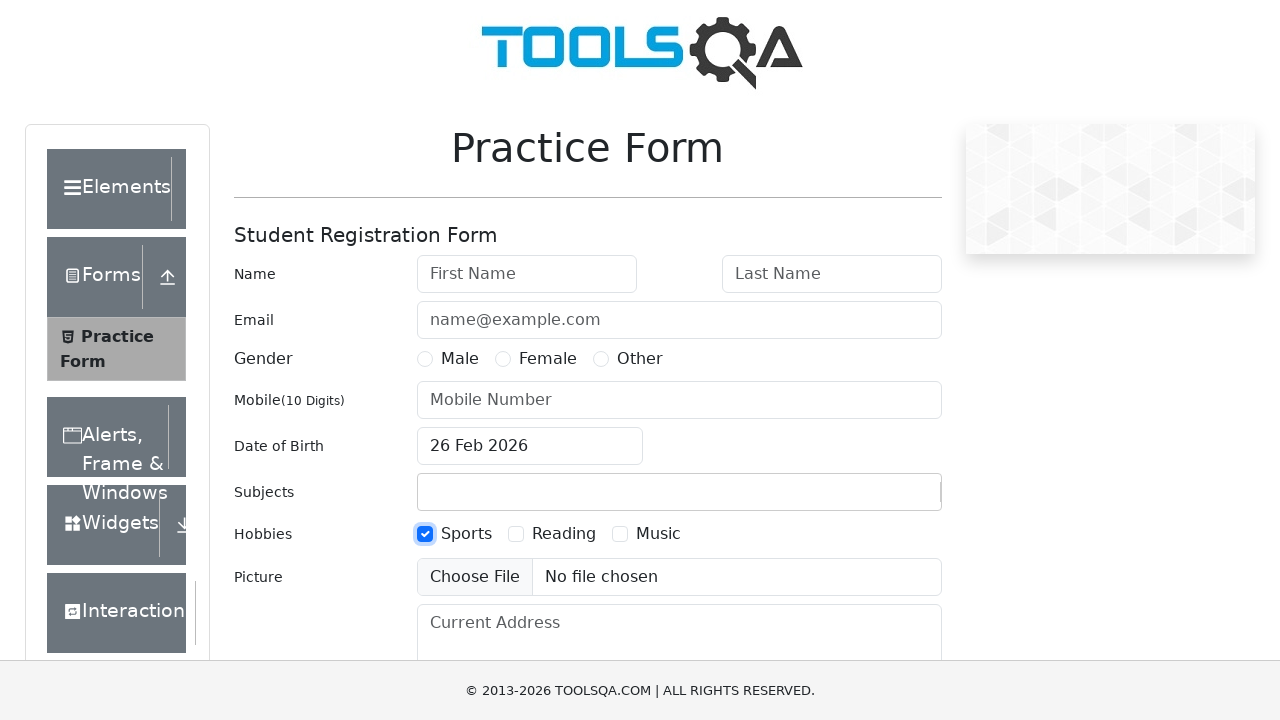

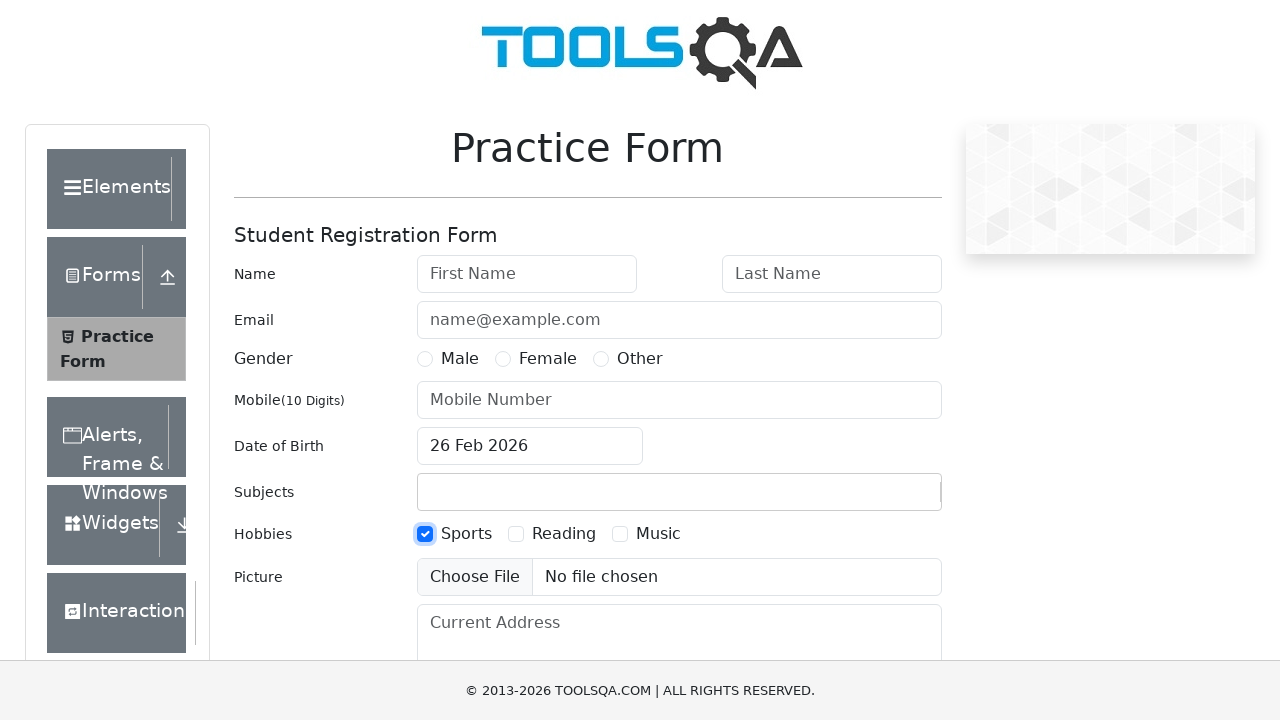